Automates the Mexican SCT route planning tool by selecting origin state/city, destination state/city, and an intermediate stop, then submitting the form to calculate a route.

Starting URL: http://app.sct.gob.mx/sibuac_internet/ControllerUI?action=cmdEscogeRuta

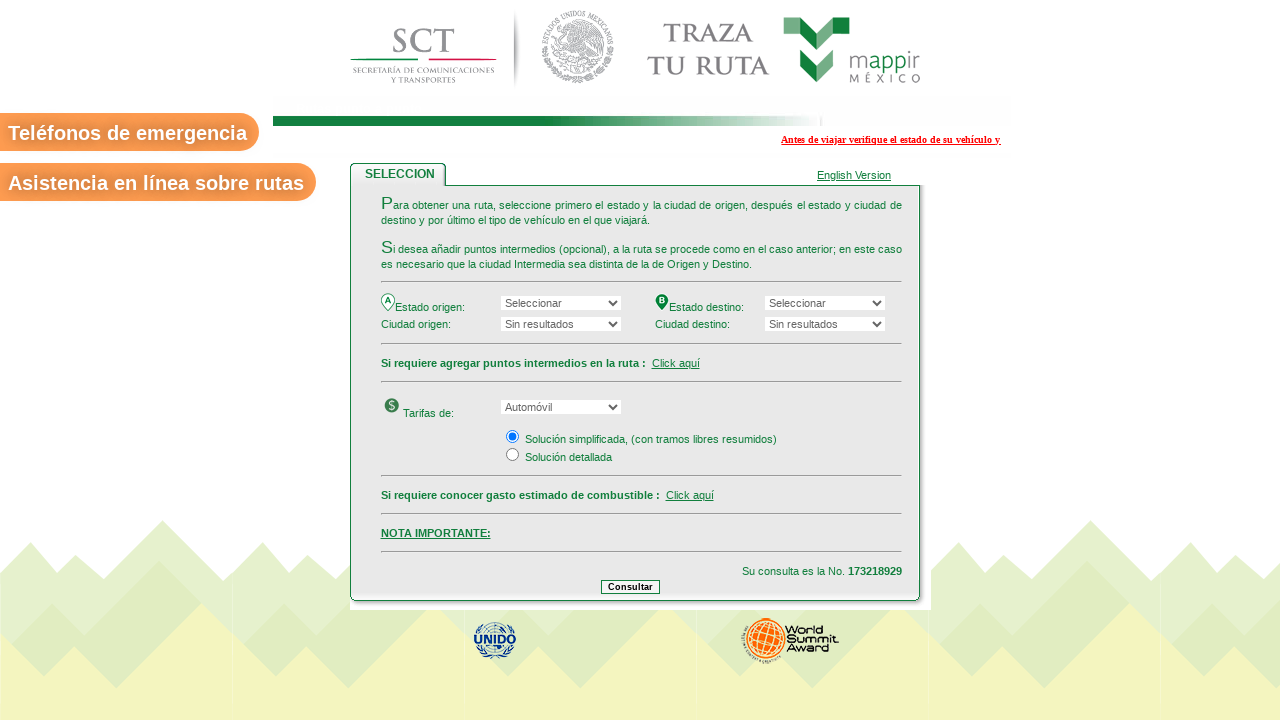

Clicked link to access route selection form at (676, 362) on #headerEPN > table:nth-child(3) > tbody > tr > td > table > tbody > tr:nth-child
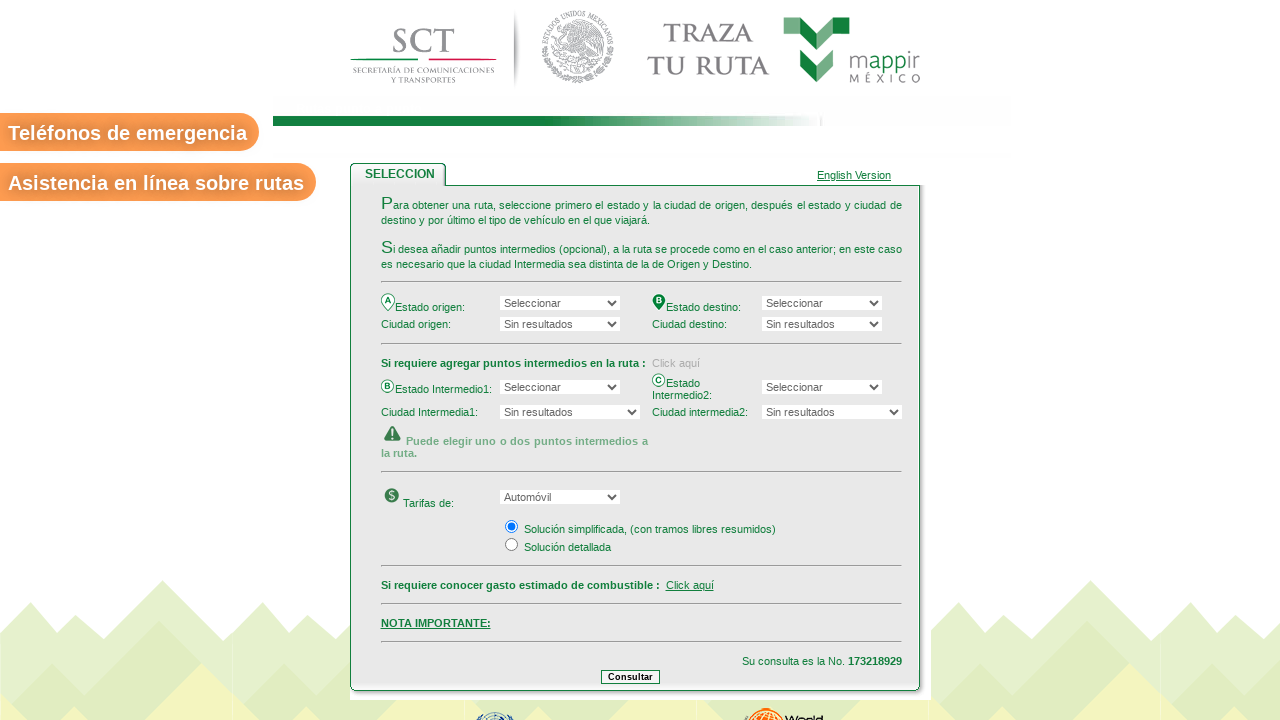

Selected origin state at index 9 on select[name='edoOrigen']
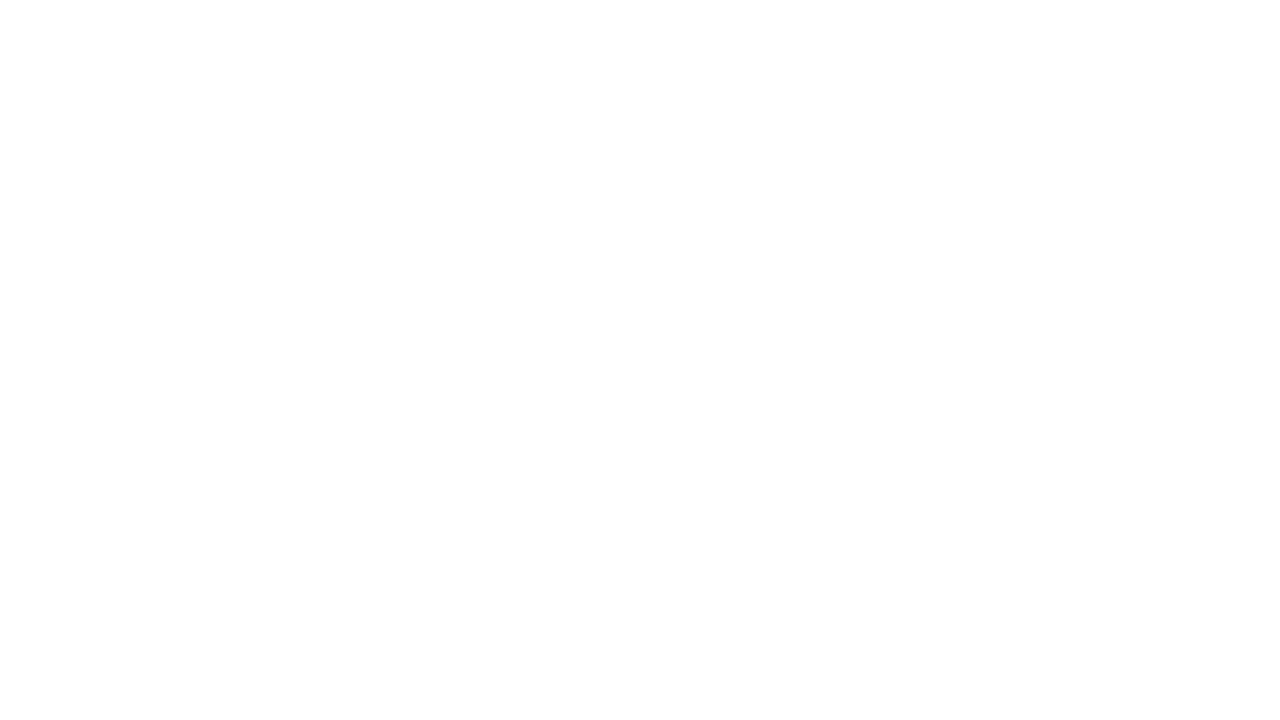

Selected destination state at index 23 on select[name='edoDestino']
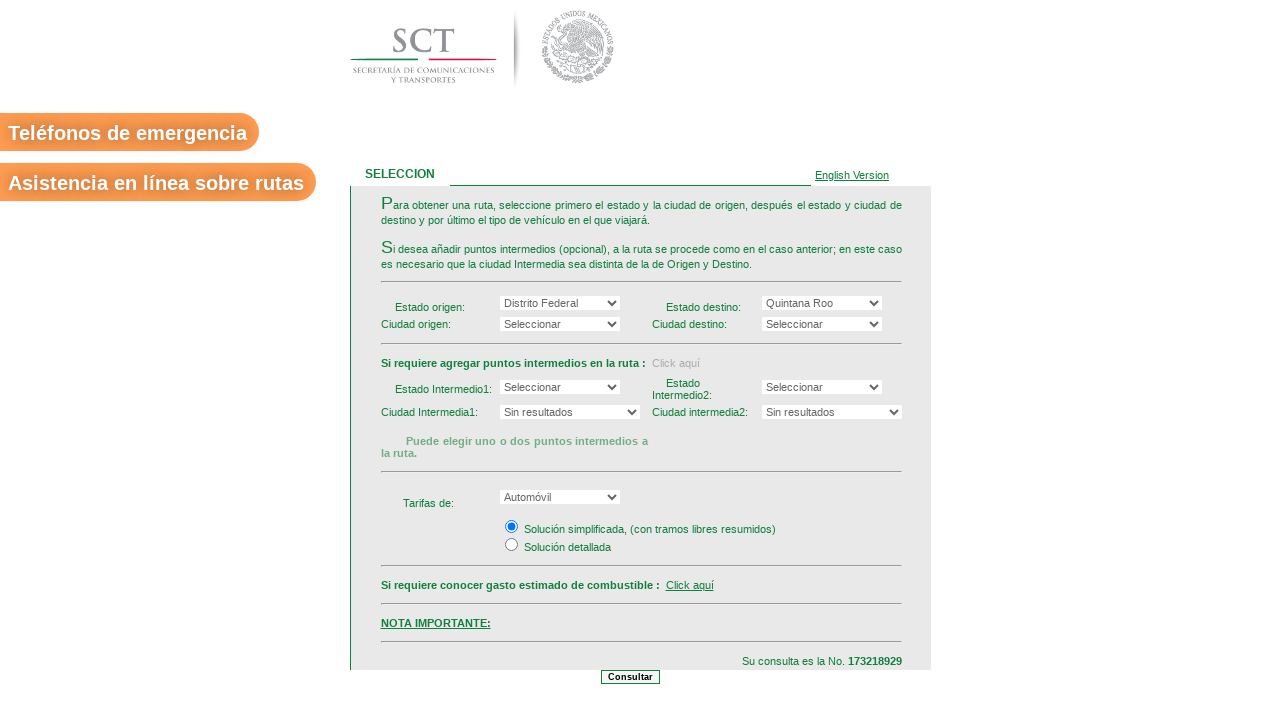

Selected origin city at index 5 on select[name='ciudadOrigen']
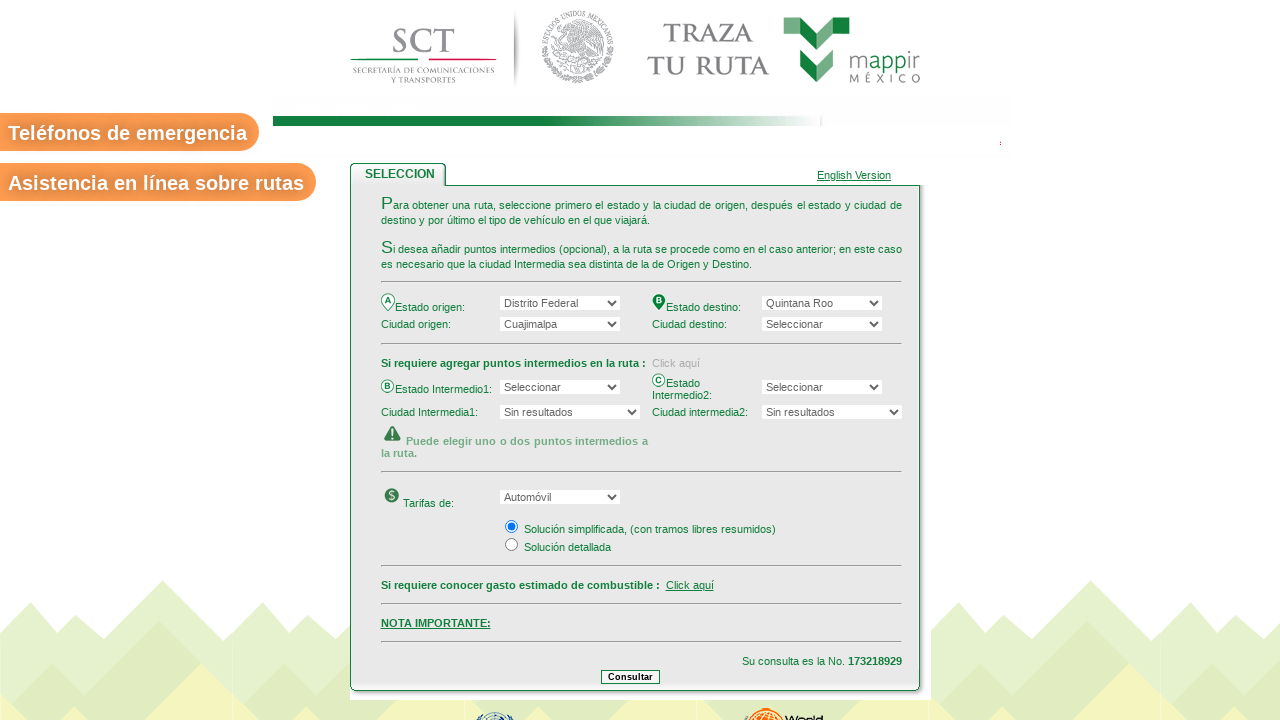

Selected destination city at index 22 on select[name='ciudadDestino']
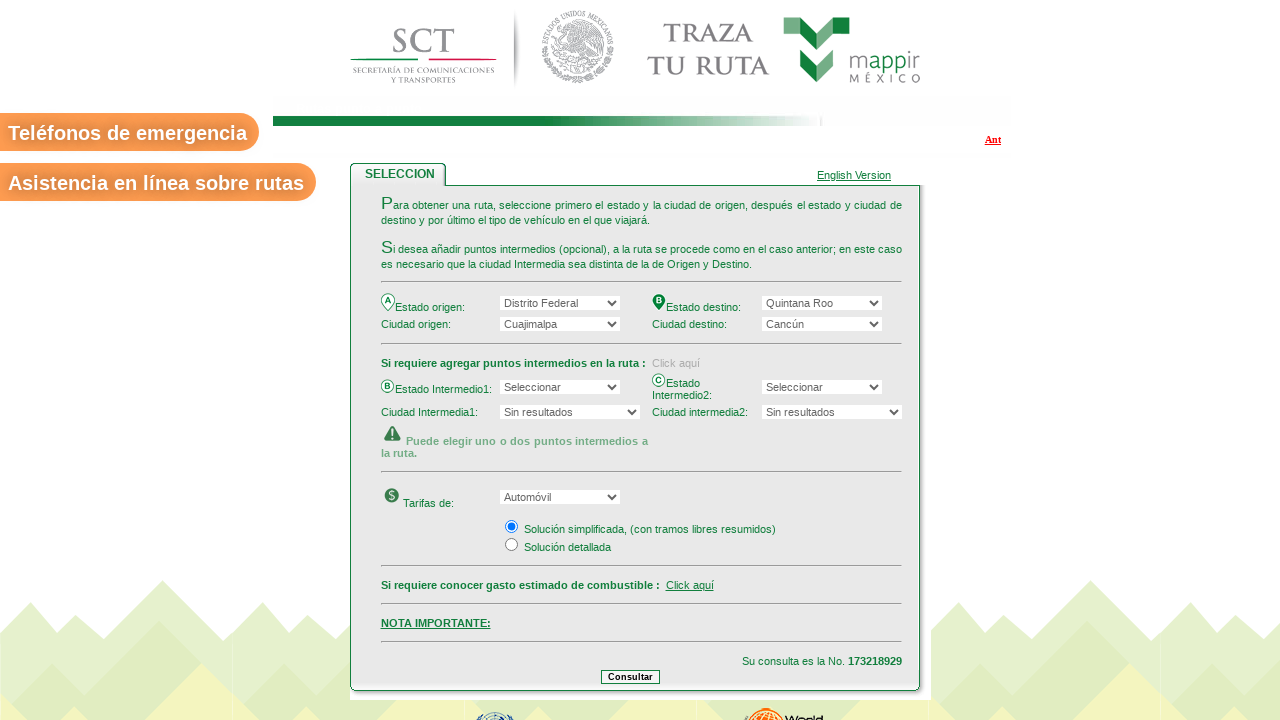

Selected intermediate state at index 15 on select[name='edoIntermedio1']
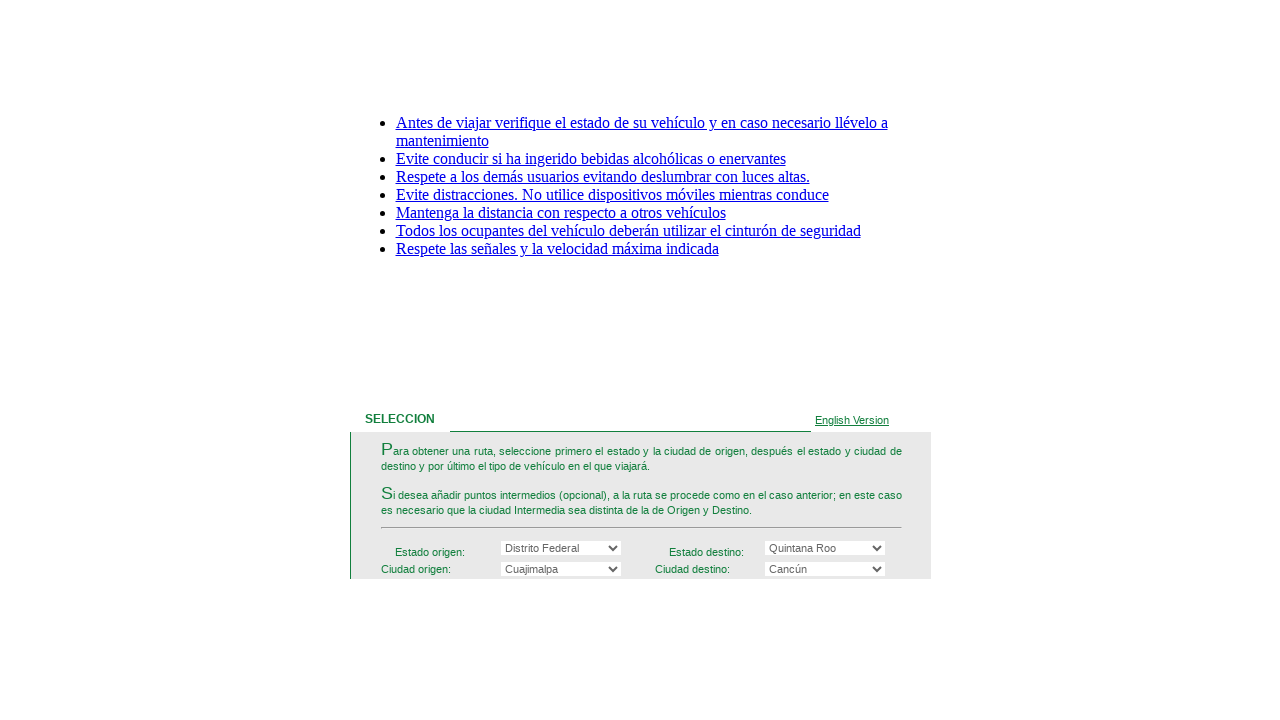

Selected intermediate city at index 1 on select[name='ciudadIntermedia1']
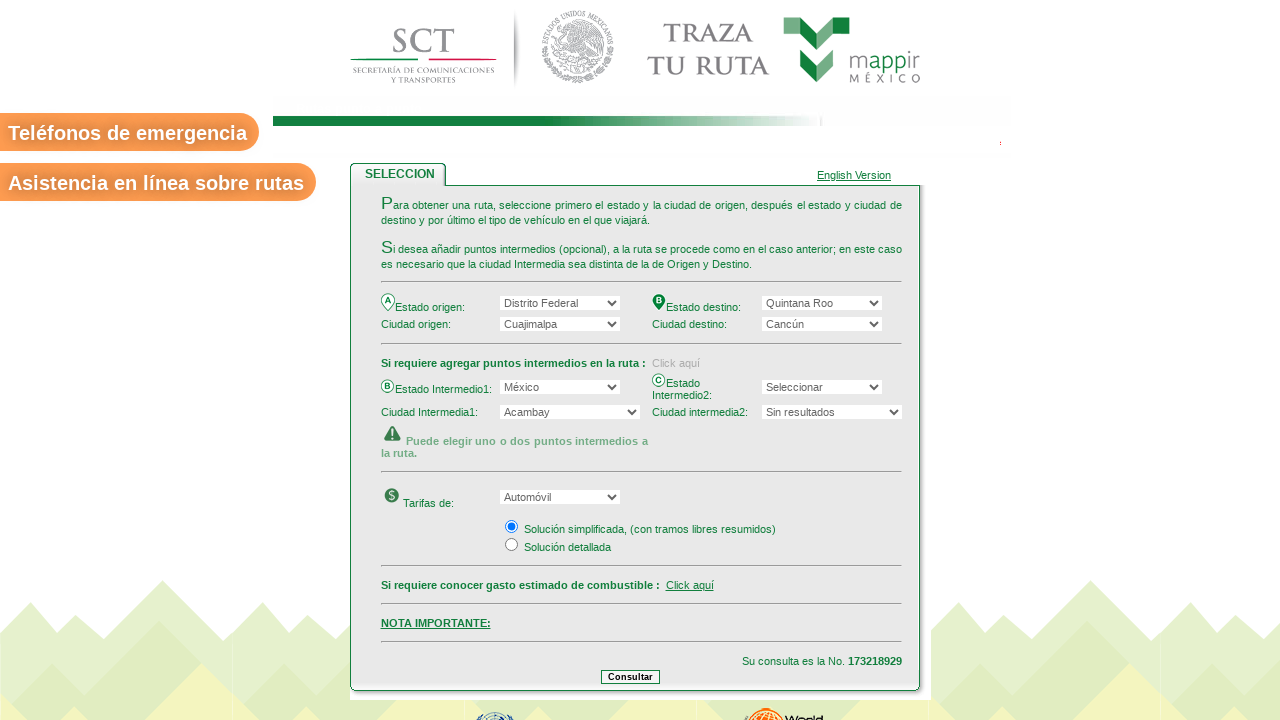

Clicked submit/calculate button to generate route at (630, 676) on #headerEPN > table:nth-child(3) > tbody > tr > td > table > tbody > tr:nth-child
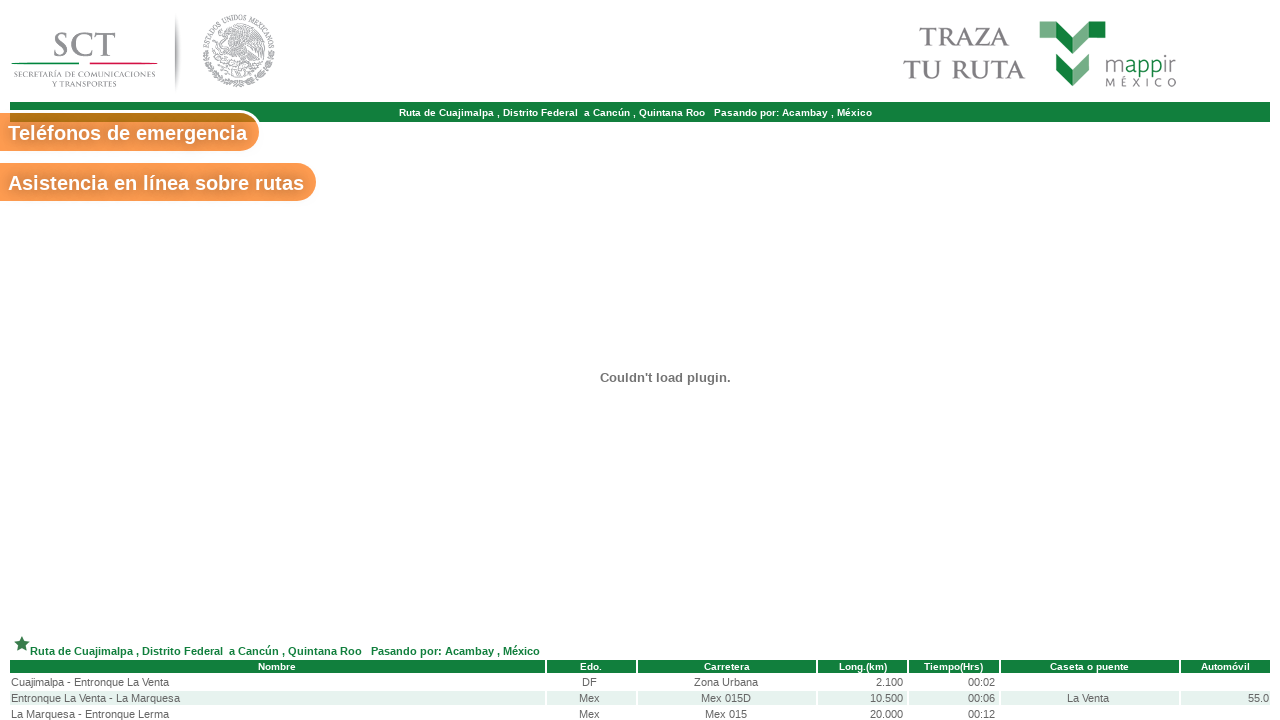

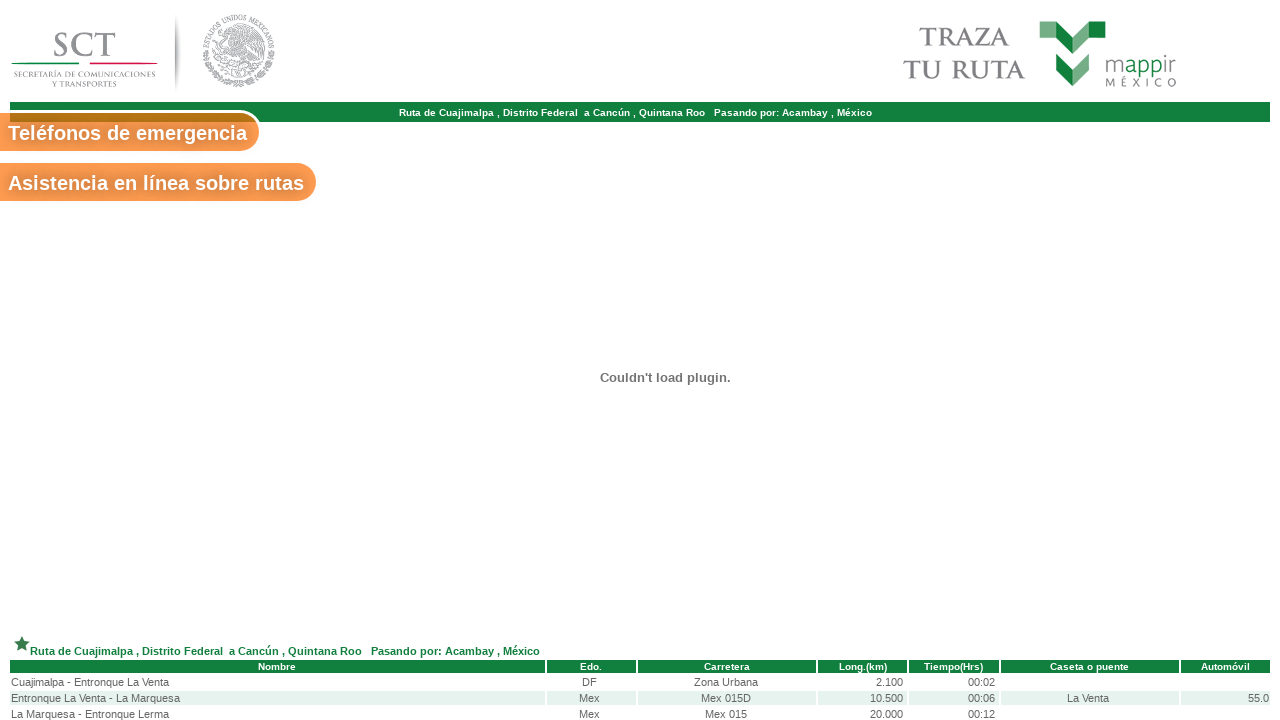